Navigates from elements page to the text box page by clicking Check Box first, then Text Box

Starting URL: https://demoqa.com/elements

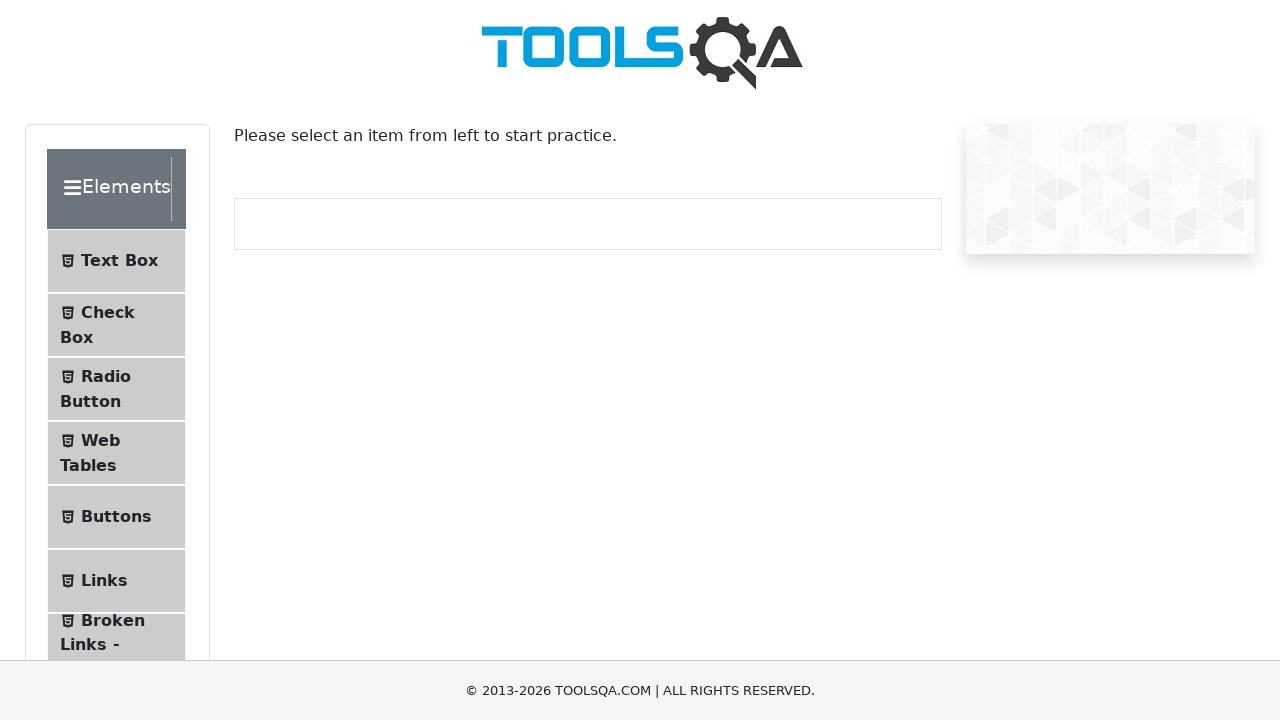

Clicked on Check Box menu item at (108, 312) on span:text('Check Box')
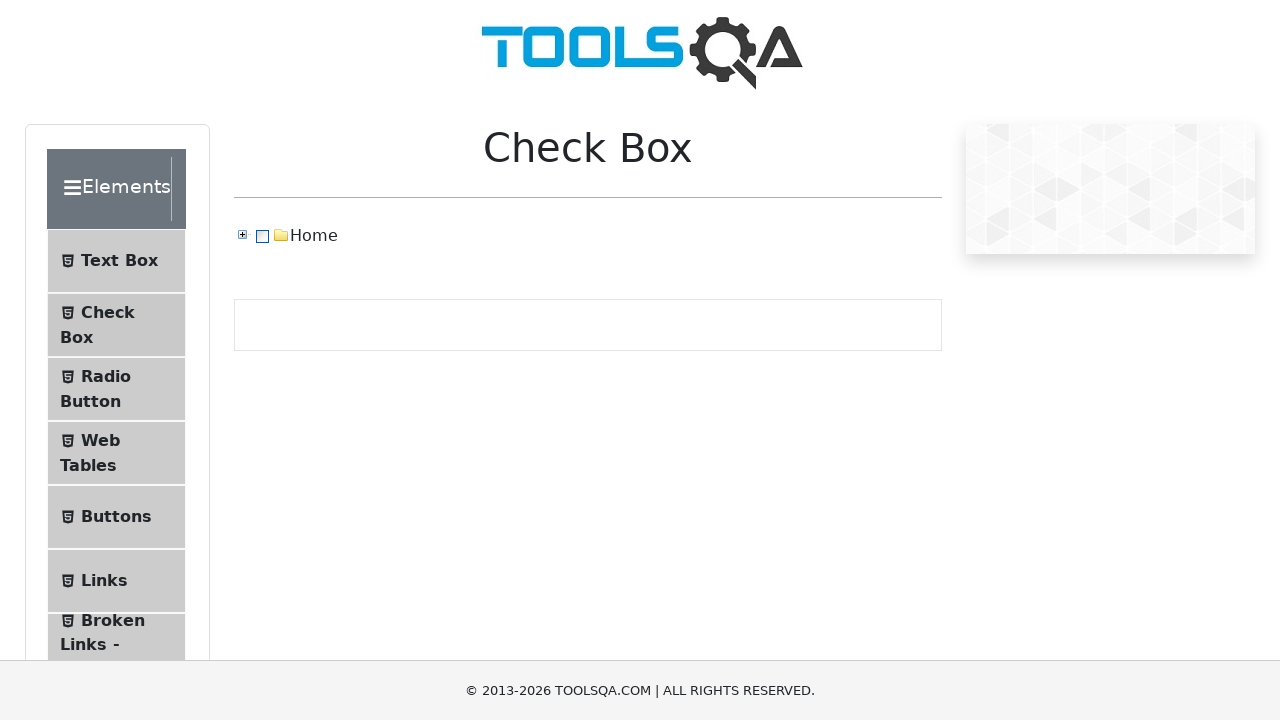

Scrolled to bottom of page
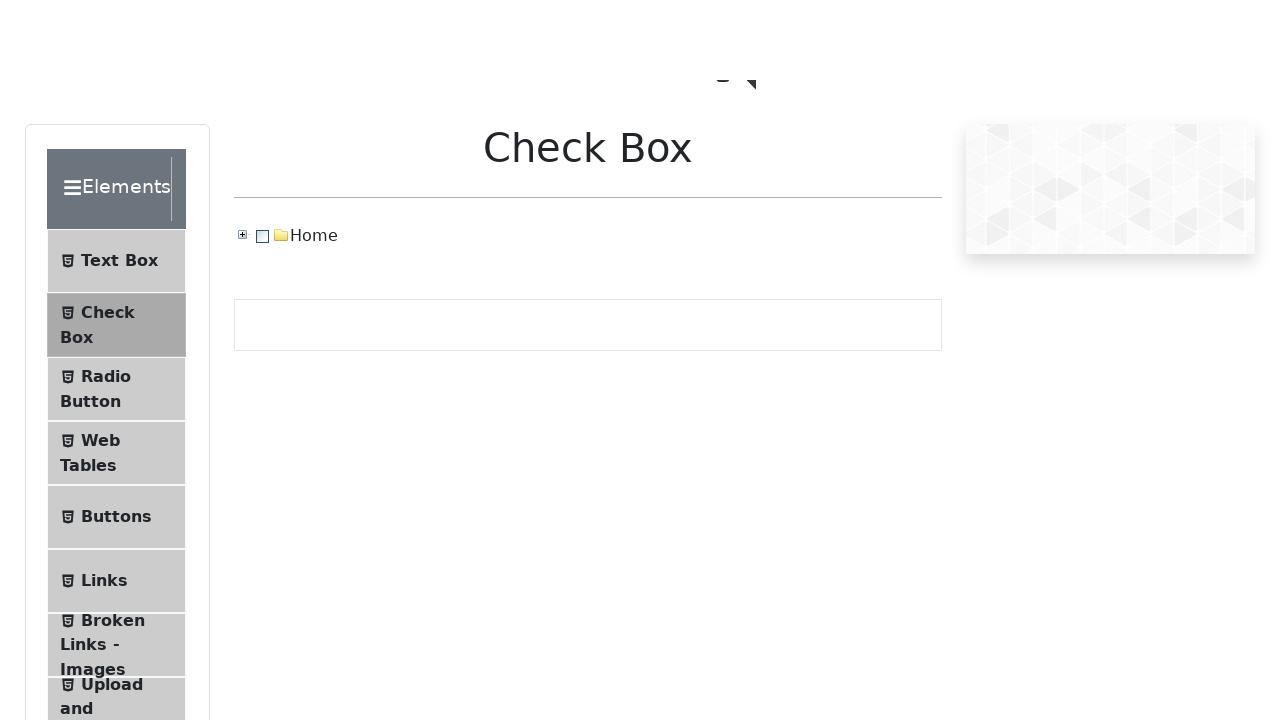

Scrolled to top of page
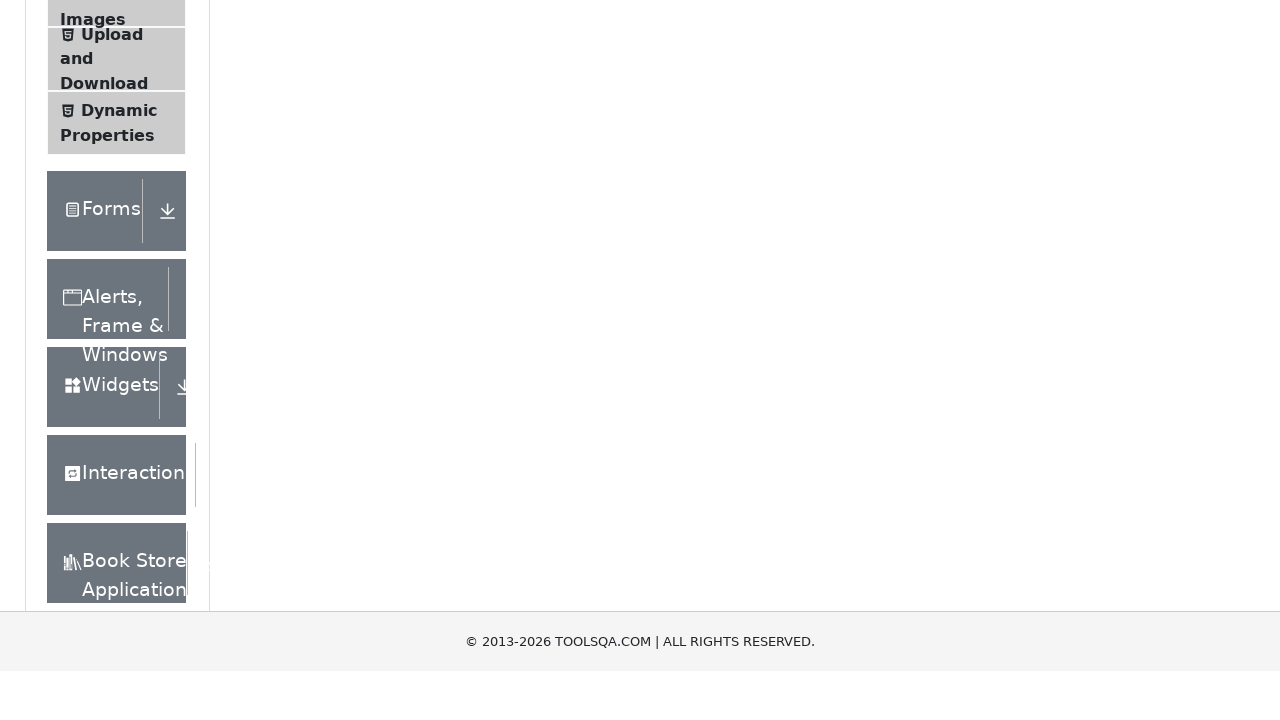

Clicked on Text Box menu item at (119, 261) on span:text('Text Box')
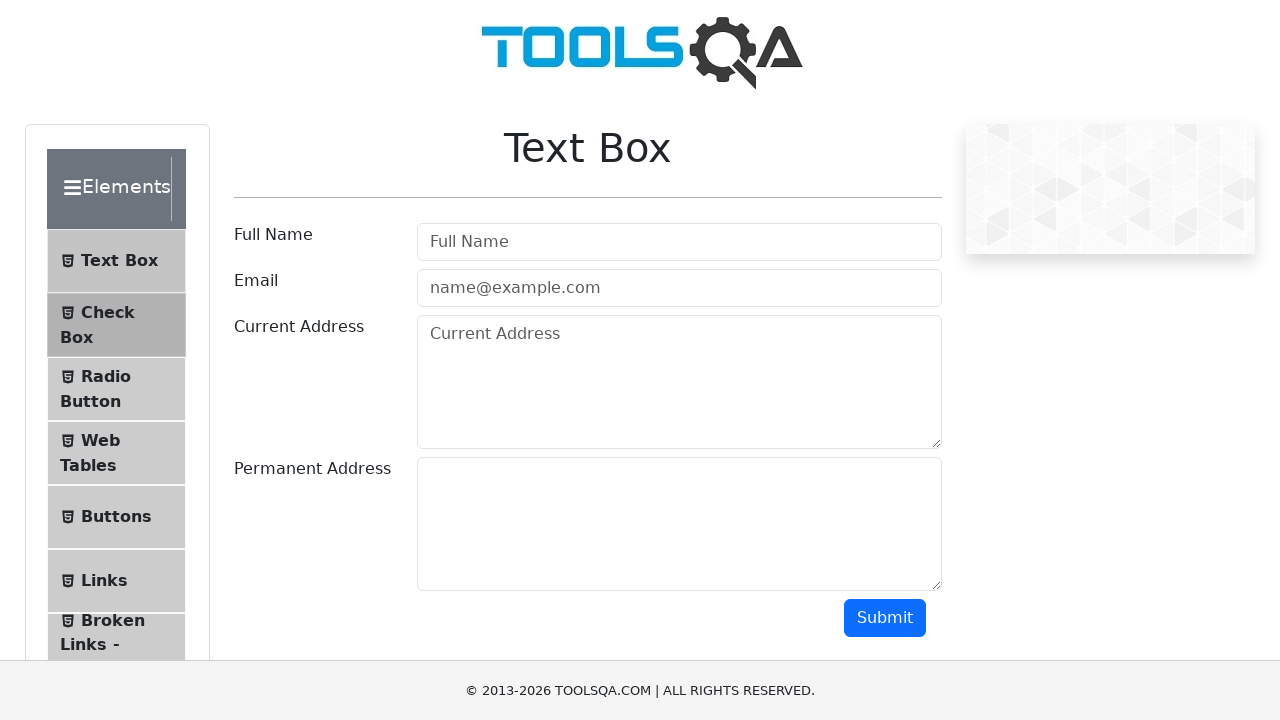

Navigated to text-box page and URL confirmed
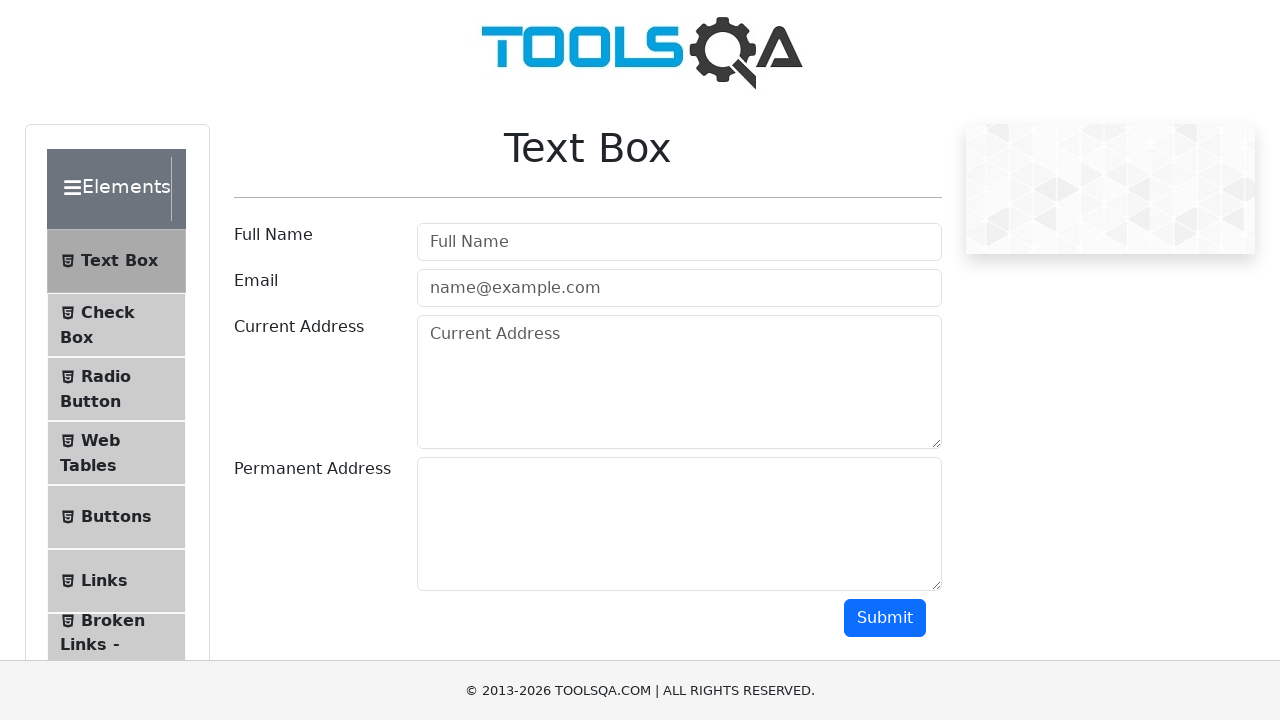

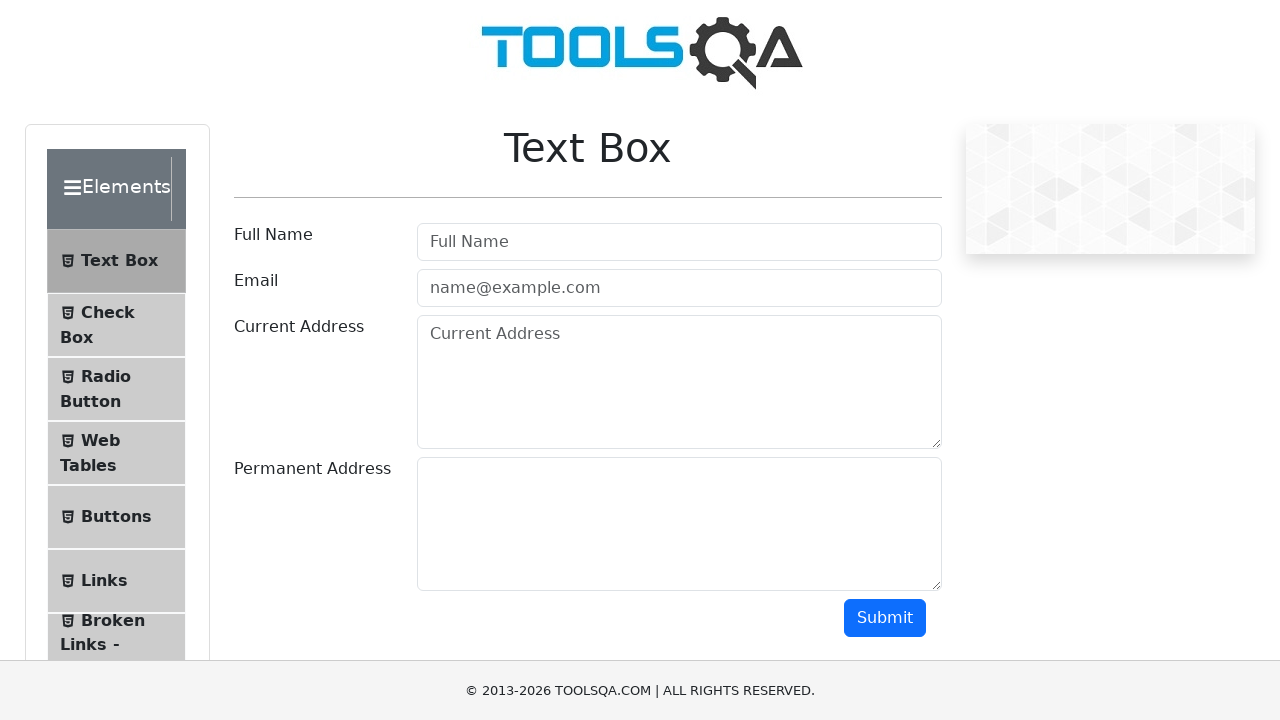